Clicks the submit button and verifies the success message appears

Starting URL: https://formy-project.herokuapp.com/form

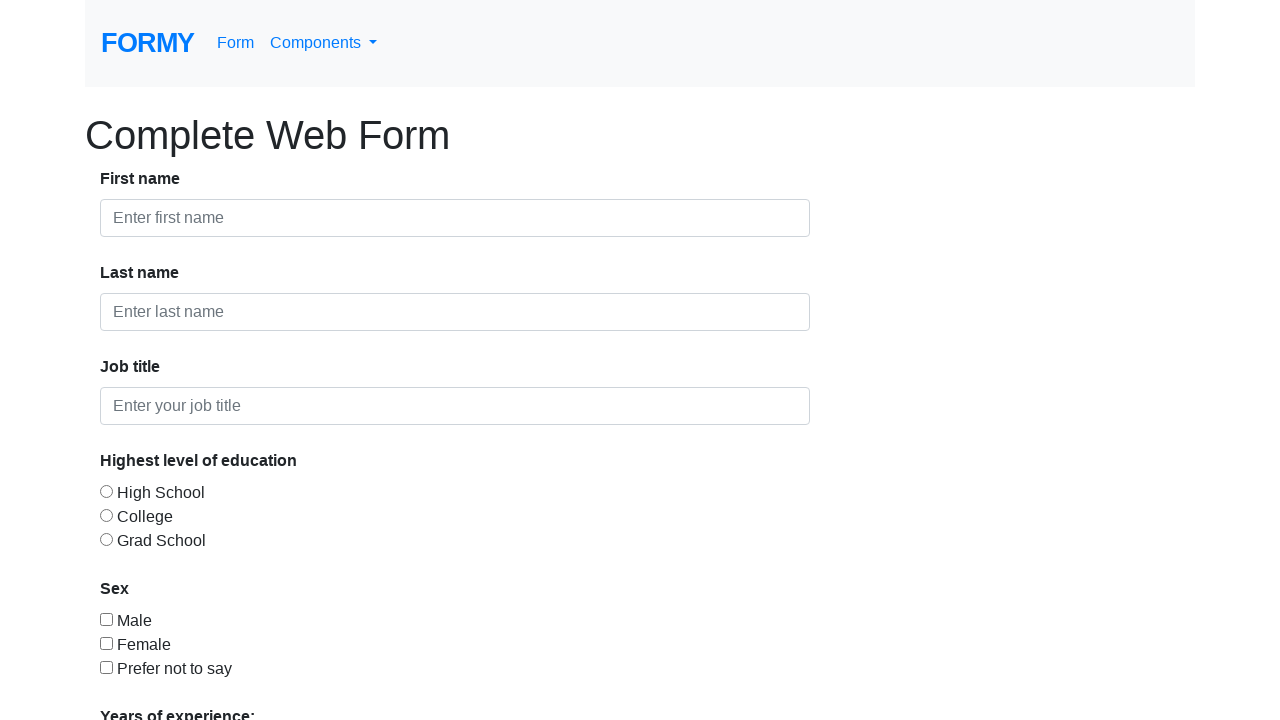

Clicked the Submit button at (148, 680) on xpath=//a[text()='Submit']
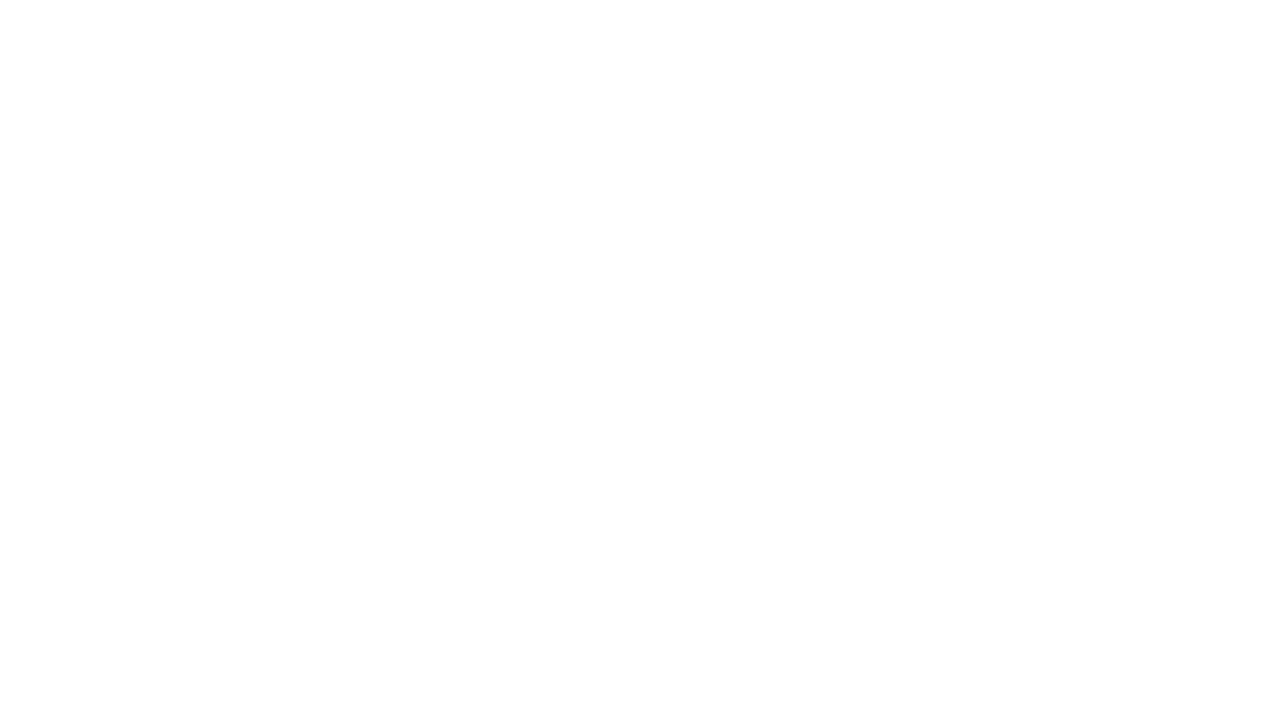

Success message element loaded
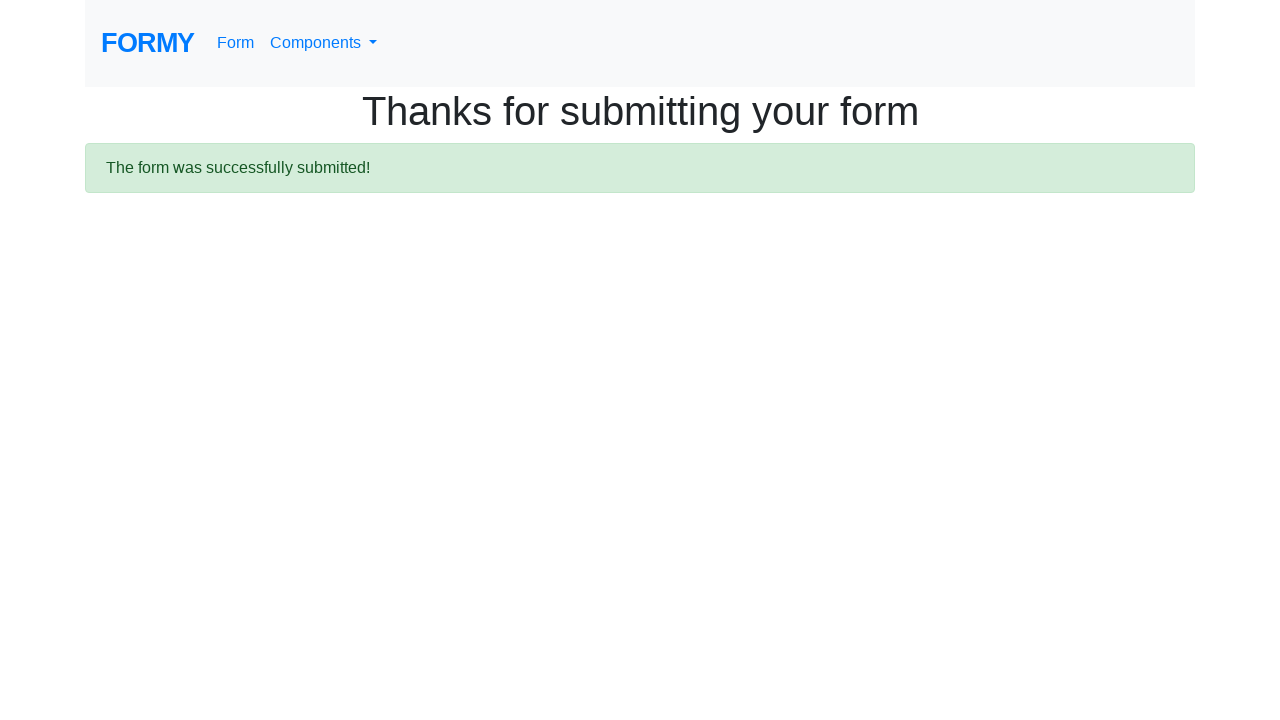

Located success message element
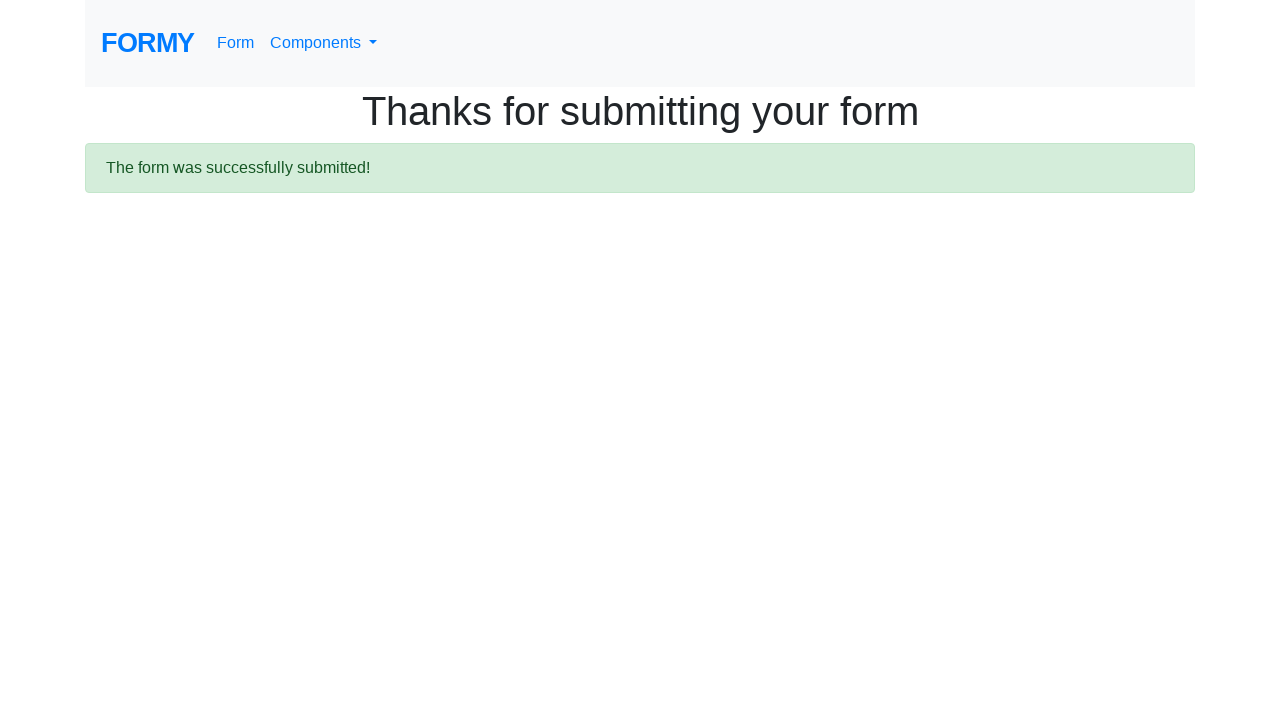

Verified success message is visible
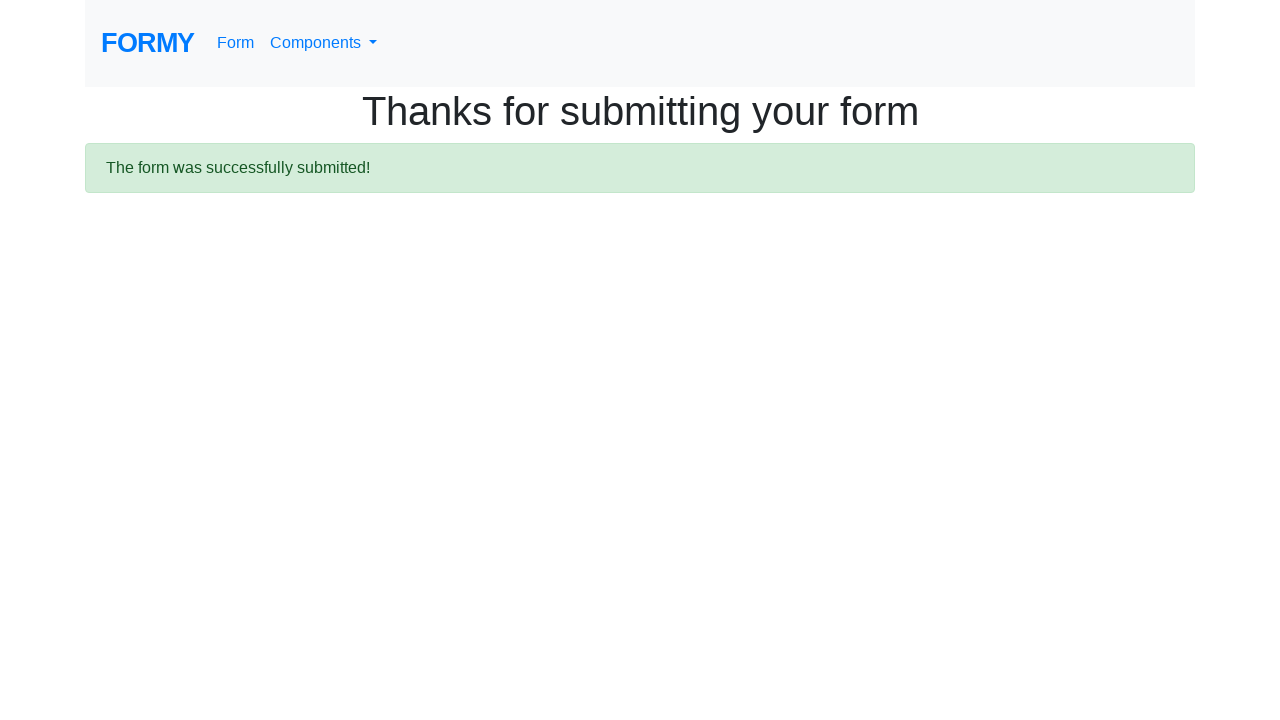

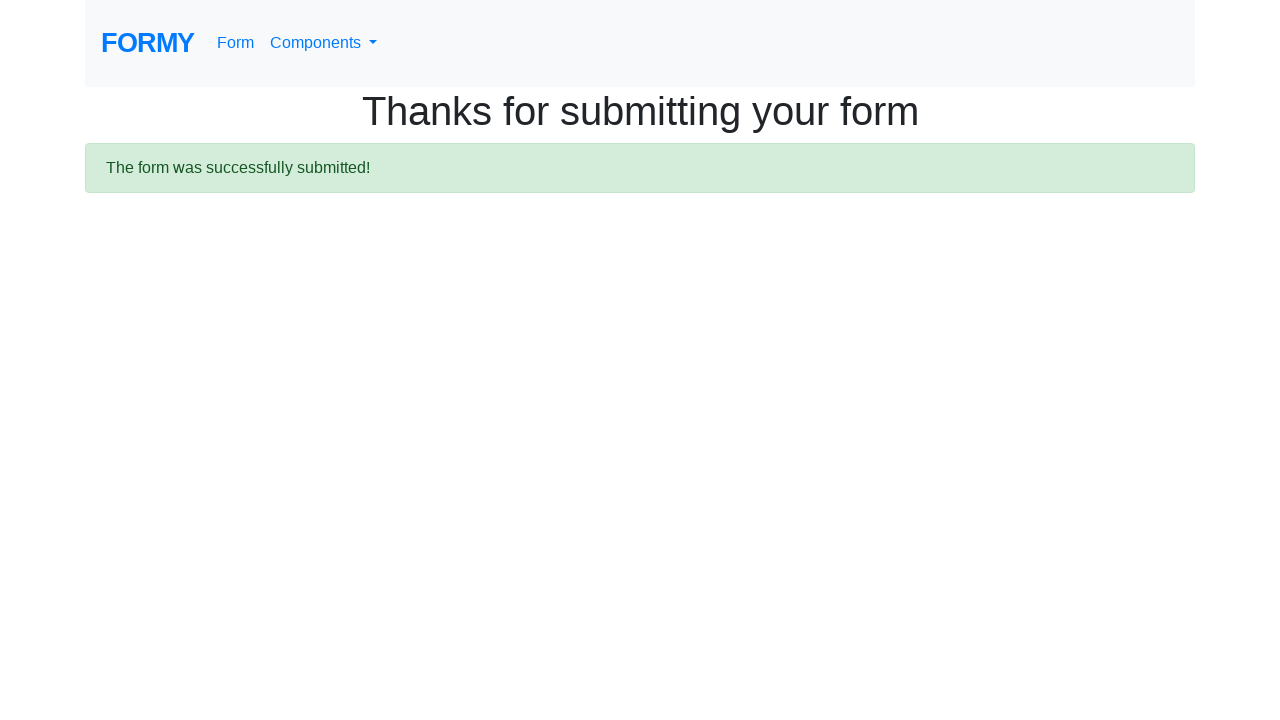